Tests triggering and accepting a basic alert dialog

Starting URL: https://testpages.eviltester.com/styled/alerts/alert-test.html

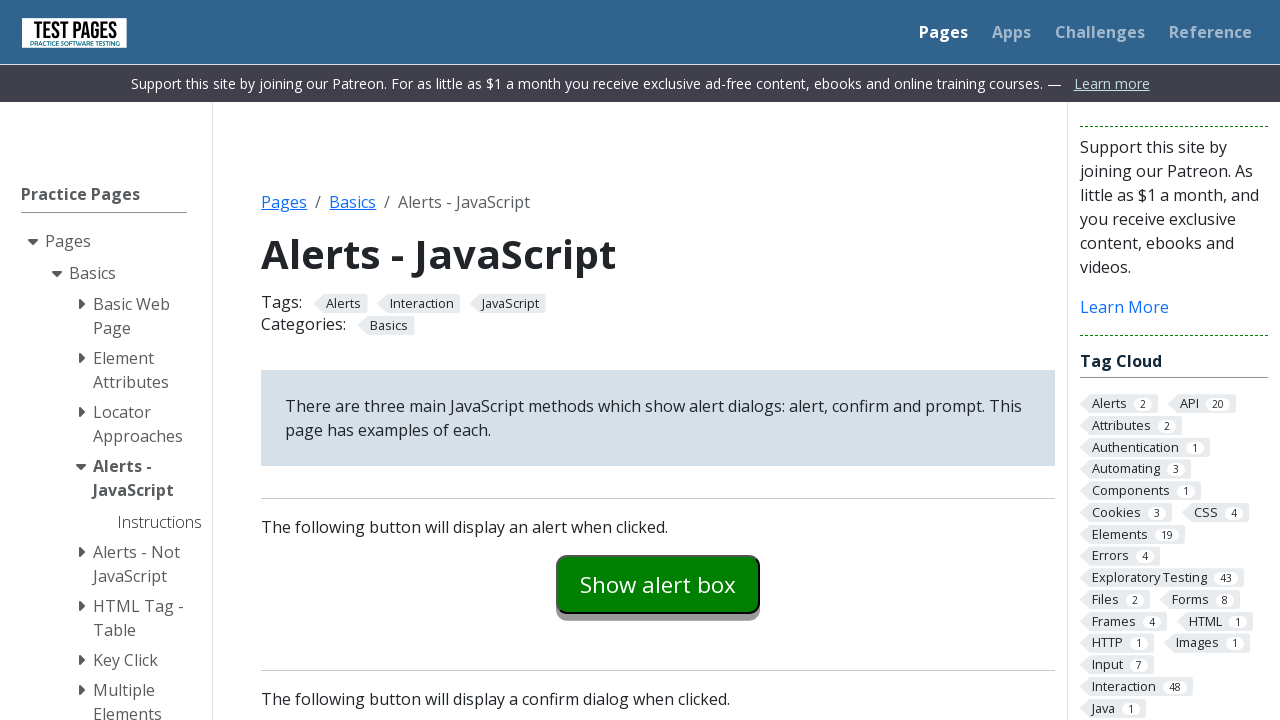

Set up dialog handler to automatically accept alerts
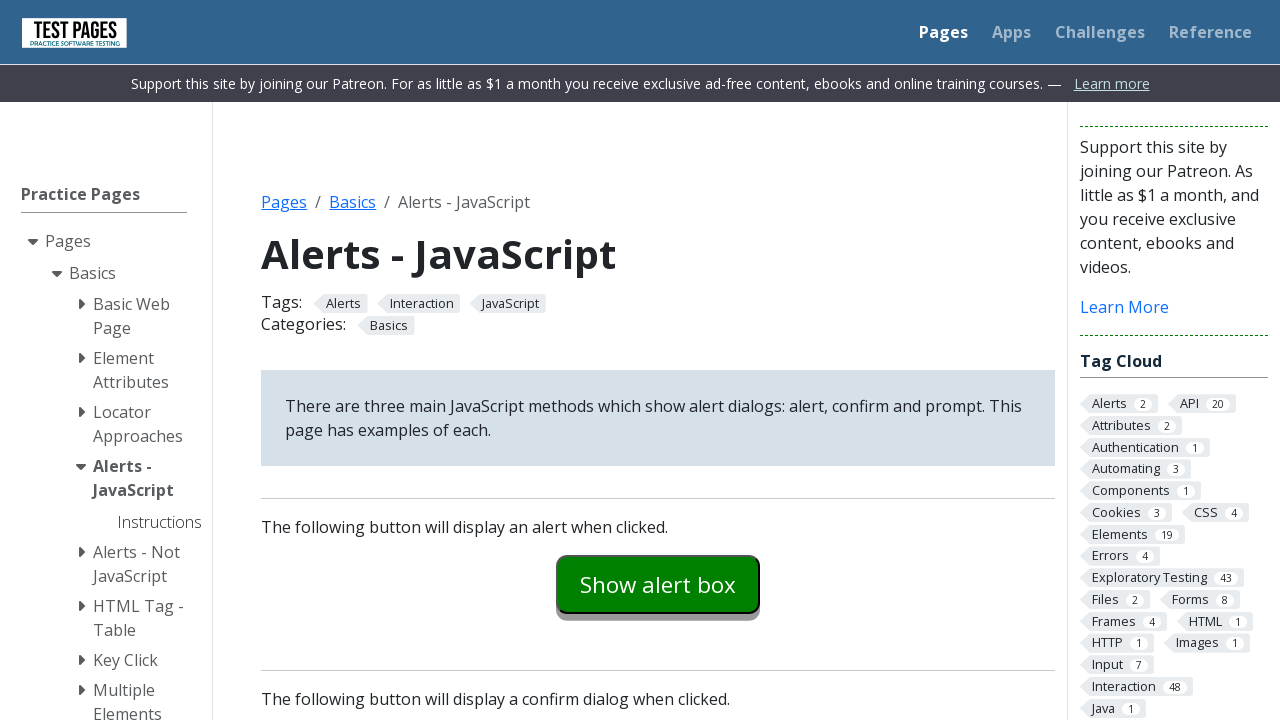

Clicked alert examples button to trigger alert dialog at (658, 584) on #alertexamples
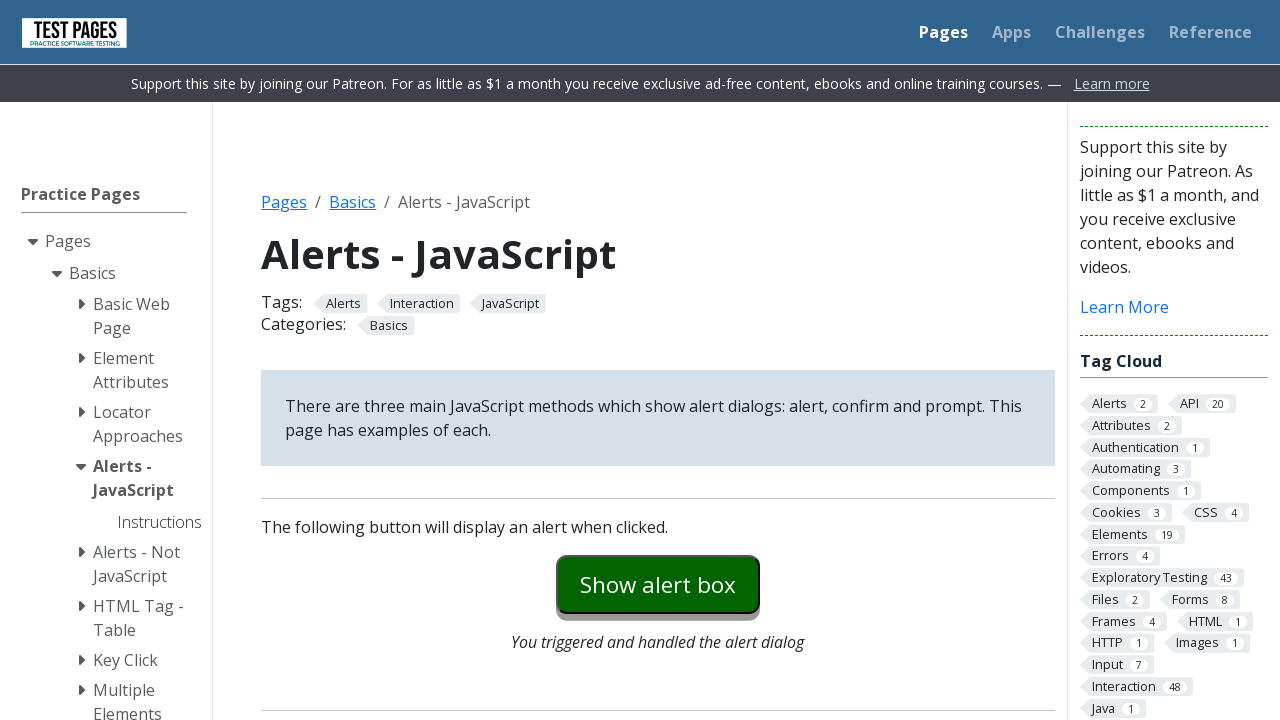

Alert explanation text loaded and visible
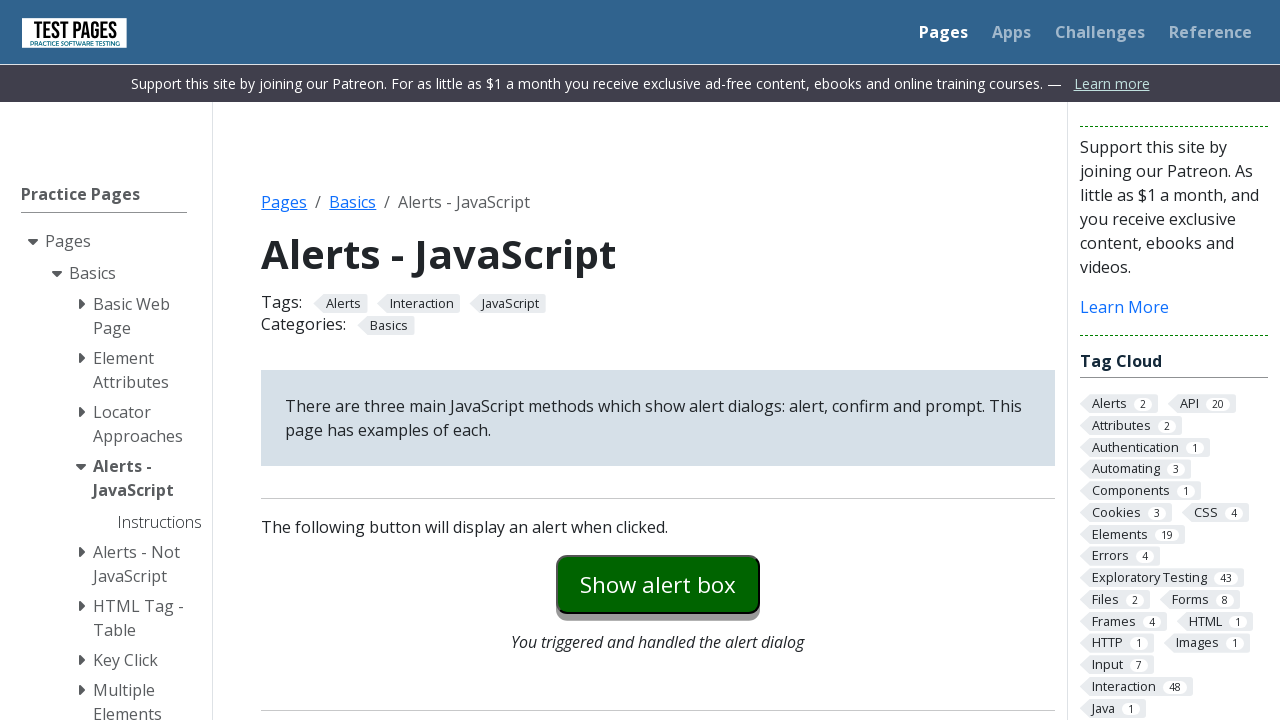

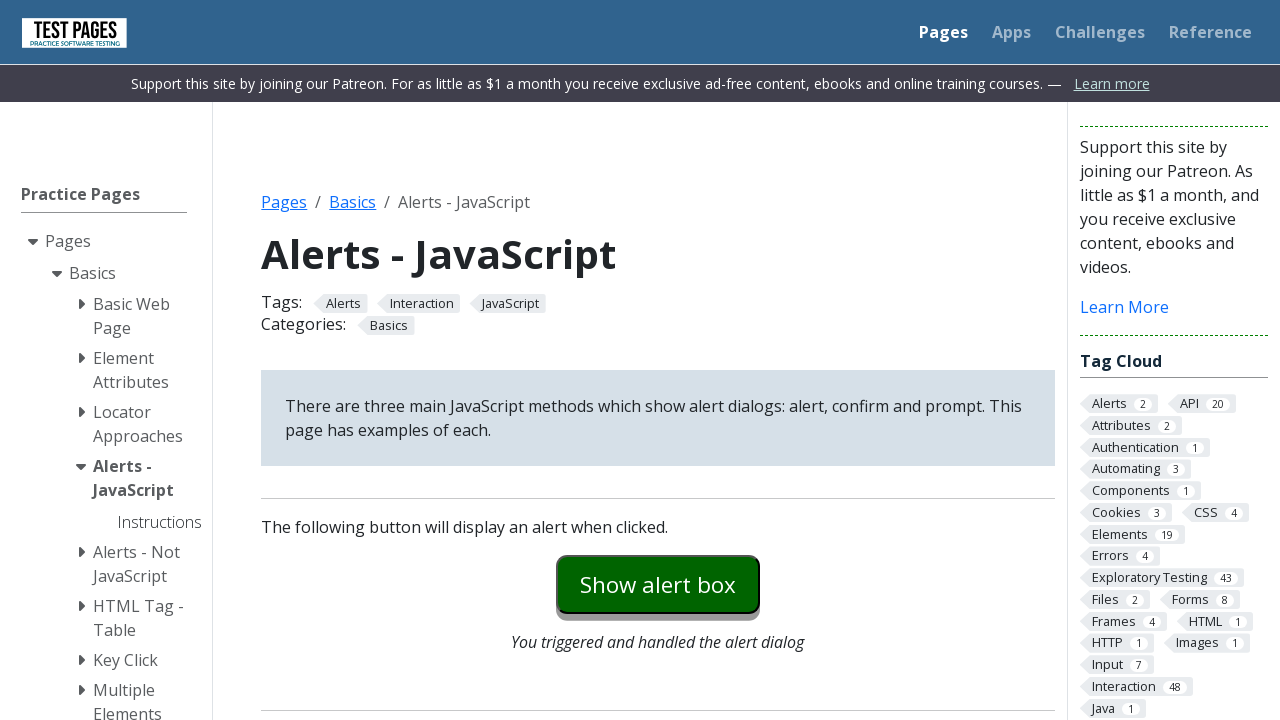